Tests clicking a link by its text to open a popup window on a test page

Starting URL: https://omayo.blogspot.com

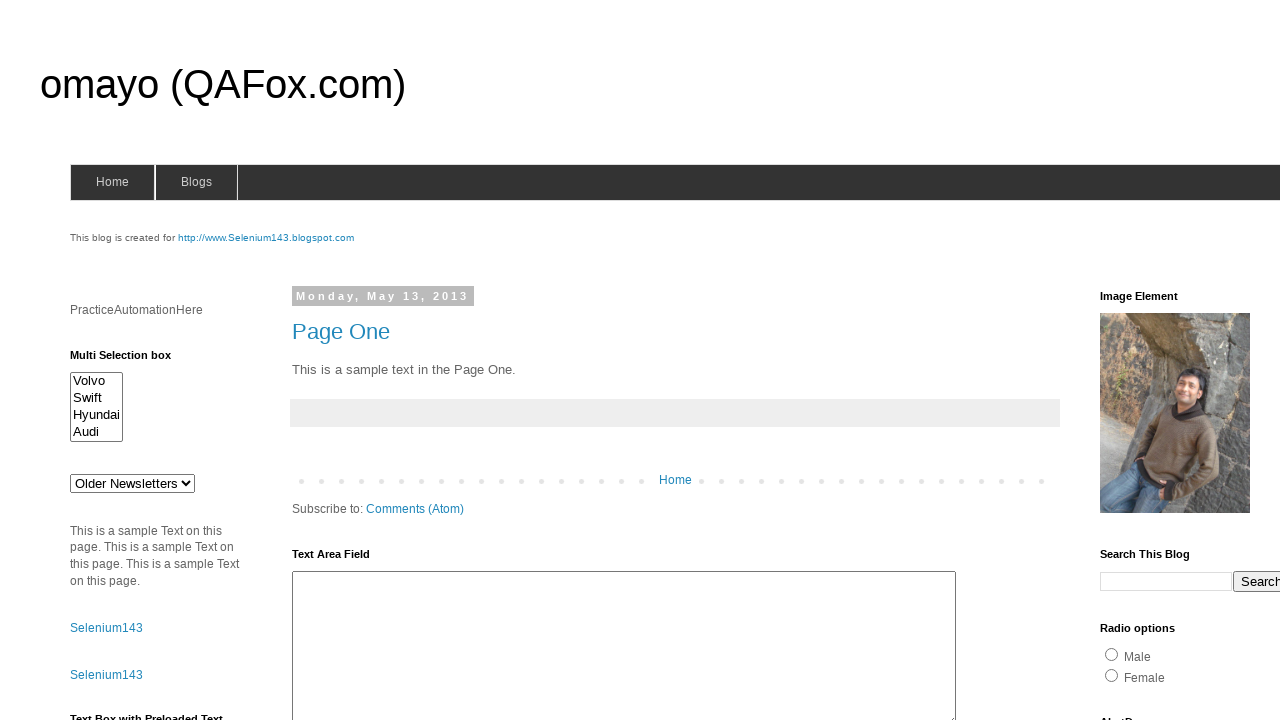

Navigated to https://omayo.blogspot.com
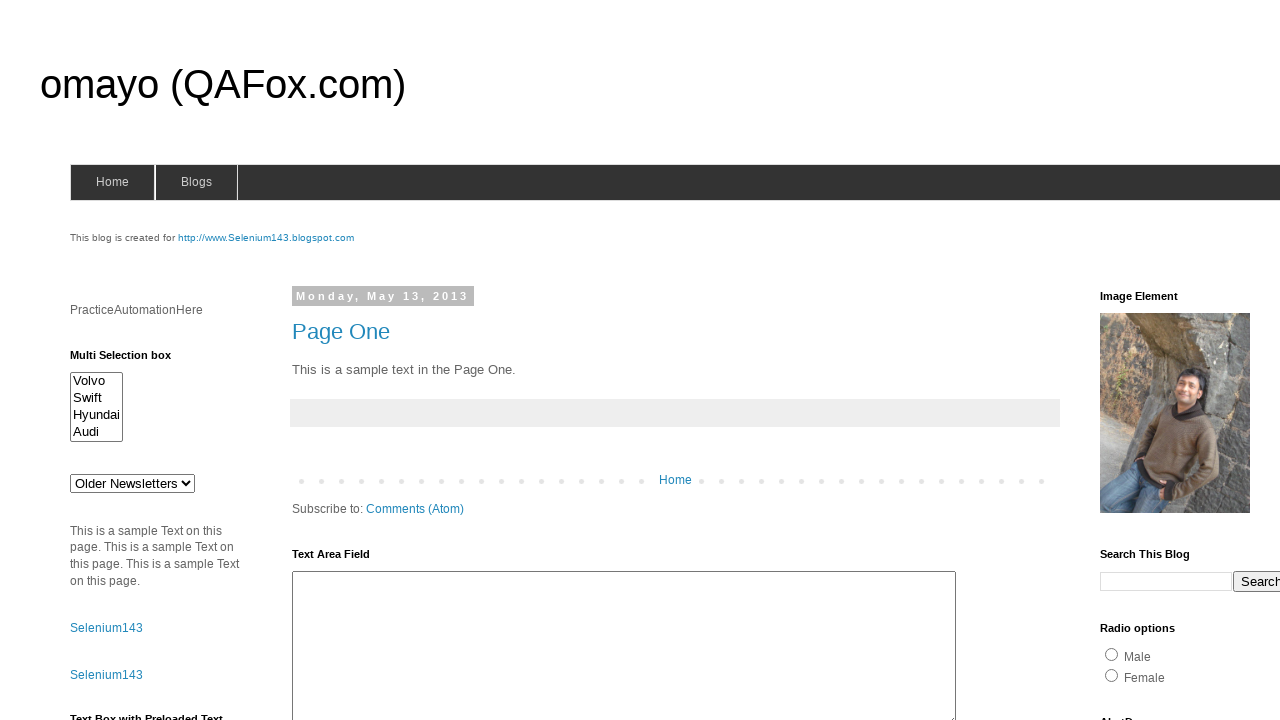

Clicked on 'Open a popup window' link at (132, 360) on text=Open a popup window
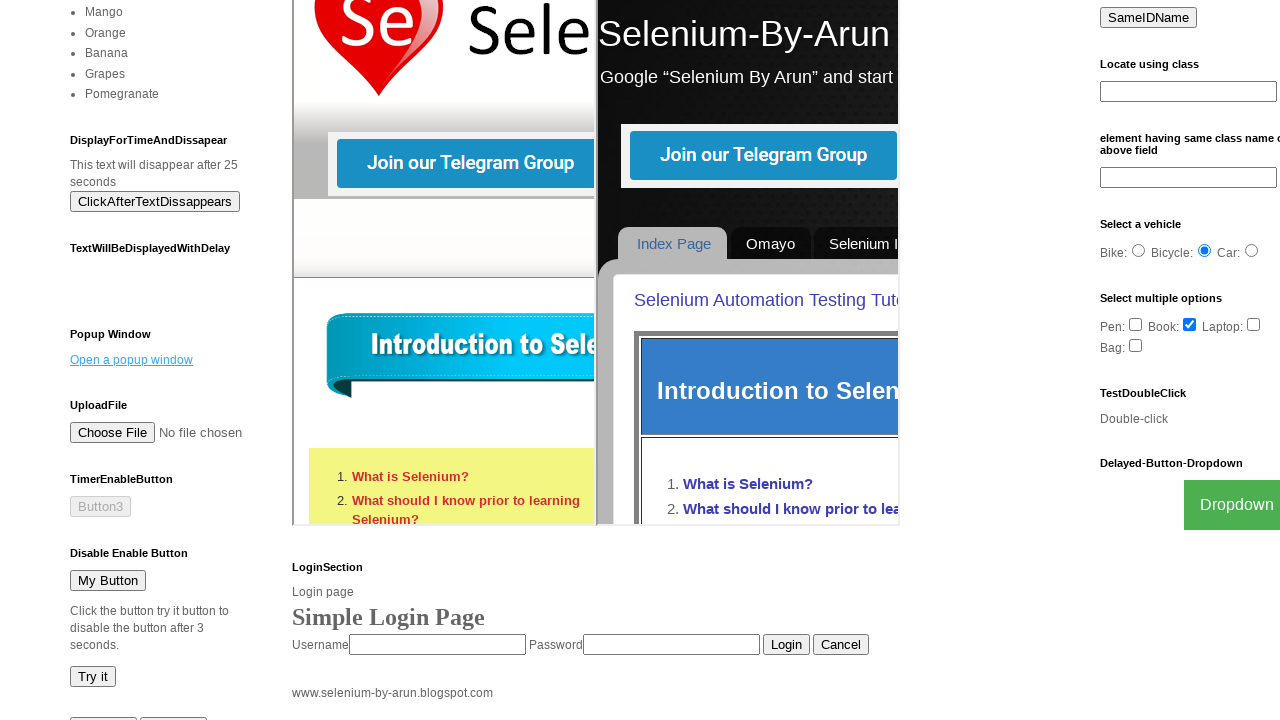

Waited 2000ms for popup window to appear
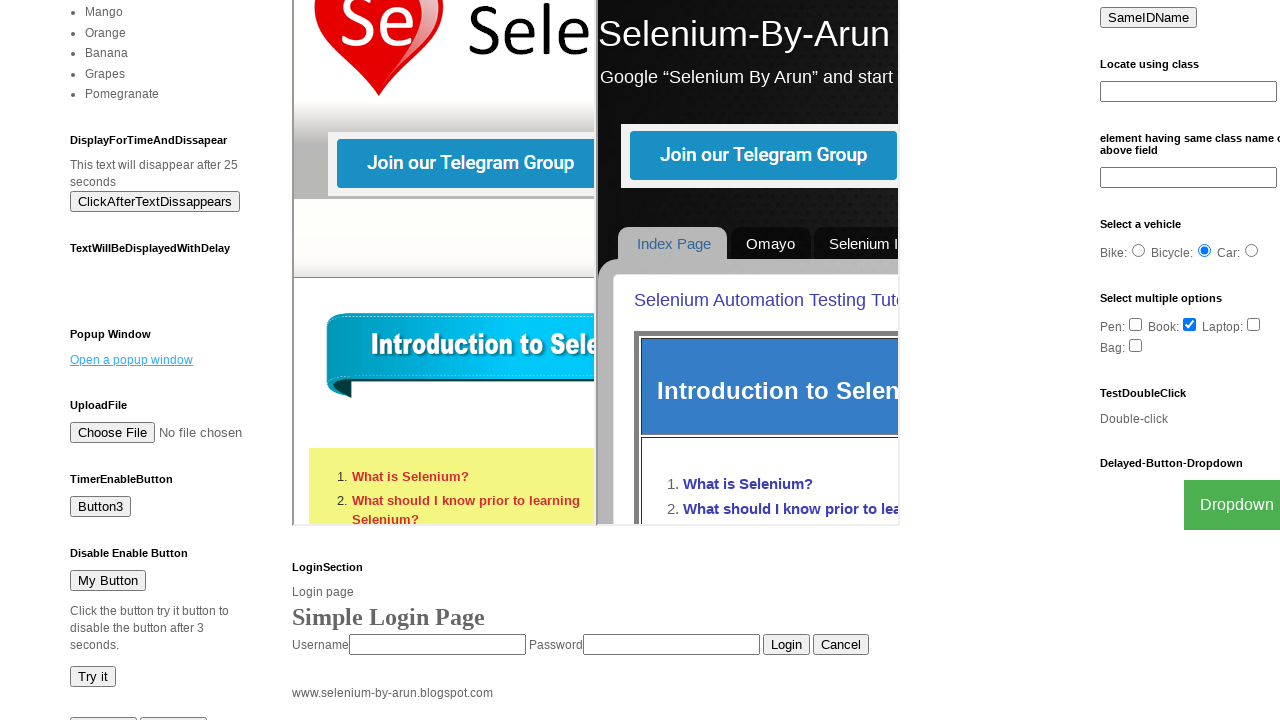

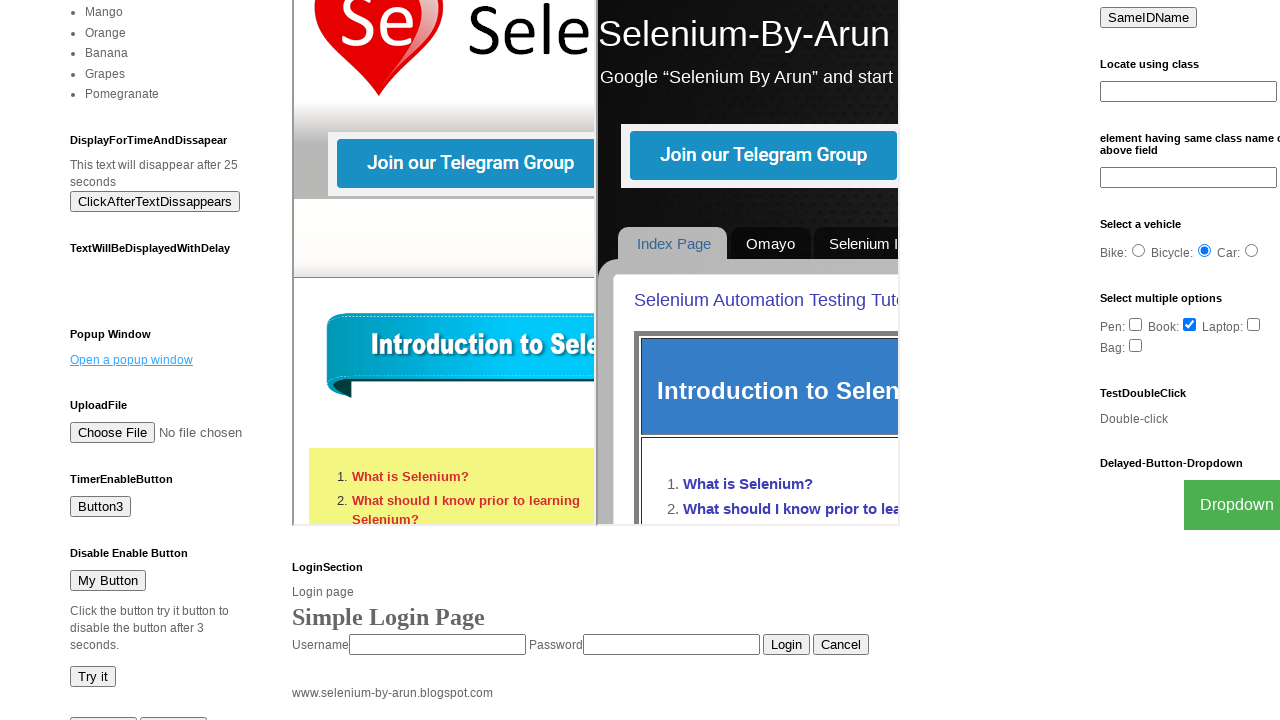